Tests that todo data persists after page reload

Starting URL: https://demo.playwright.dev/todomvc

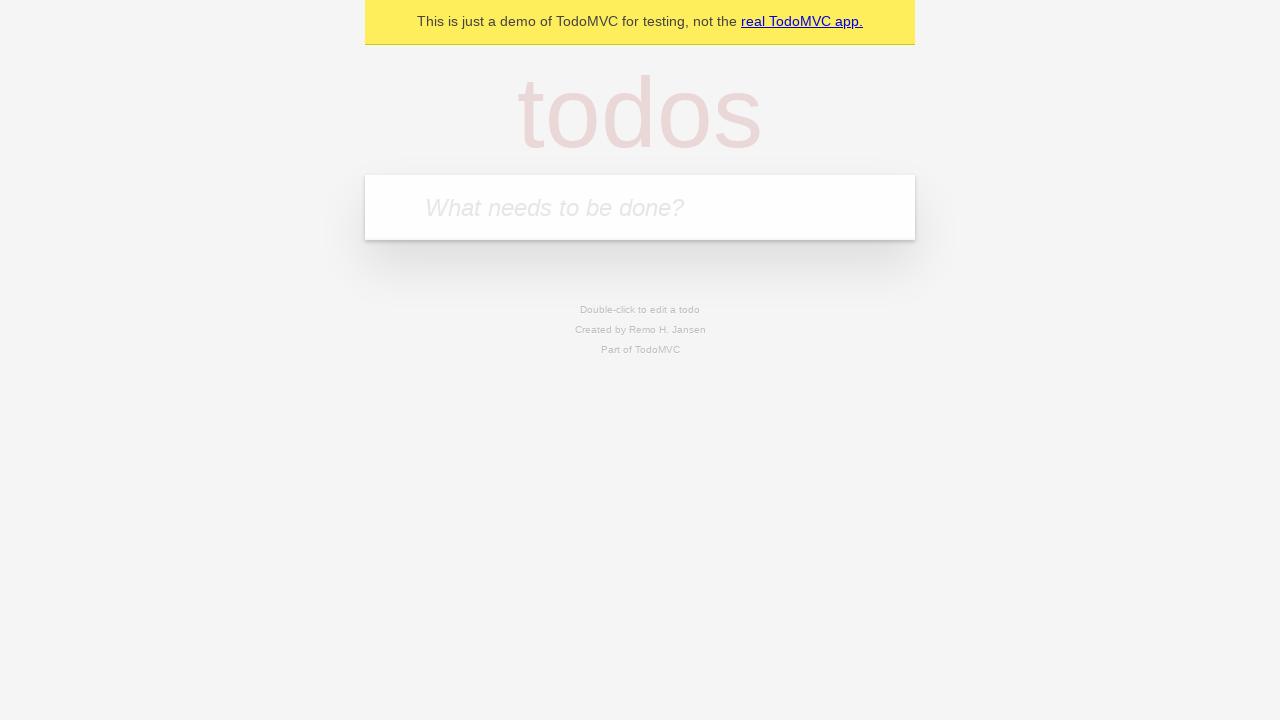

Filled todo input field with 'buy food' on internal:attr=[placeholder="What needs to be done?"i]
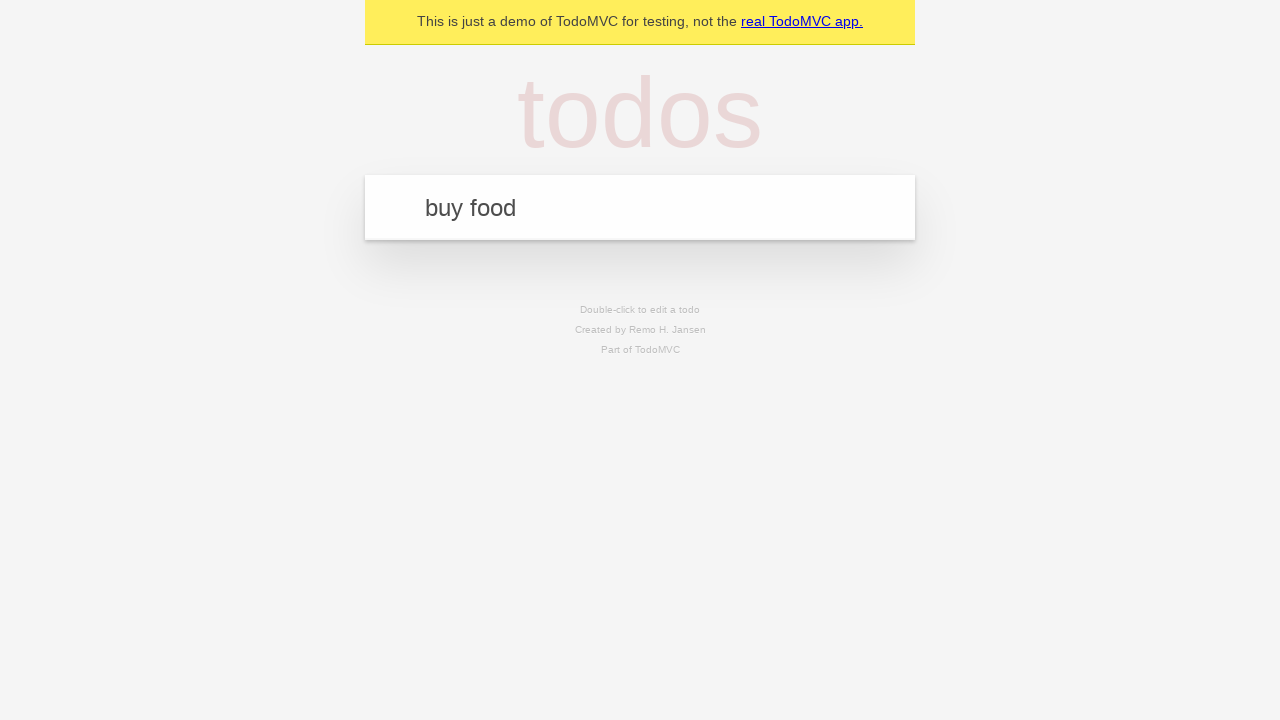

Pressed Enter to create todo 'buy food' on internal:attr=[placeholder="What needs to be done?"i]
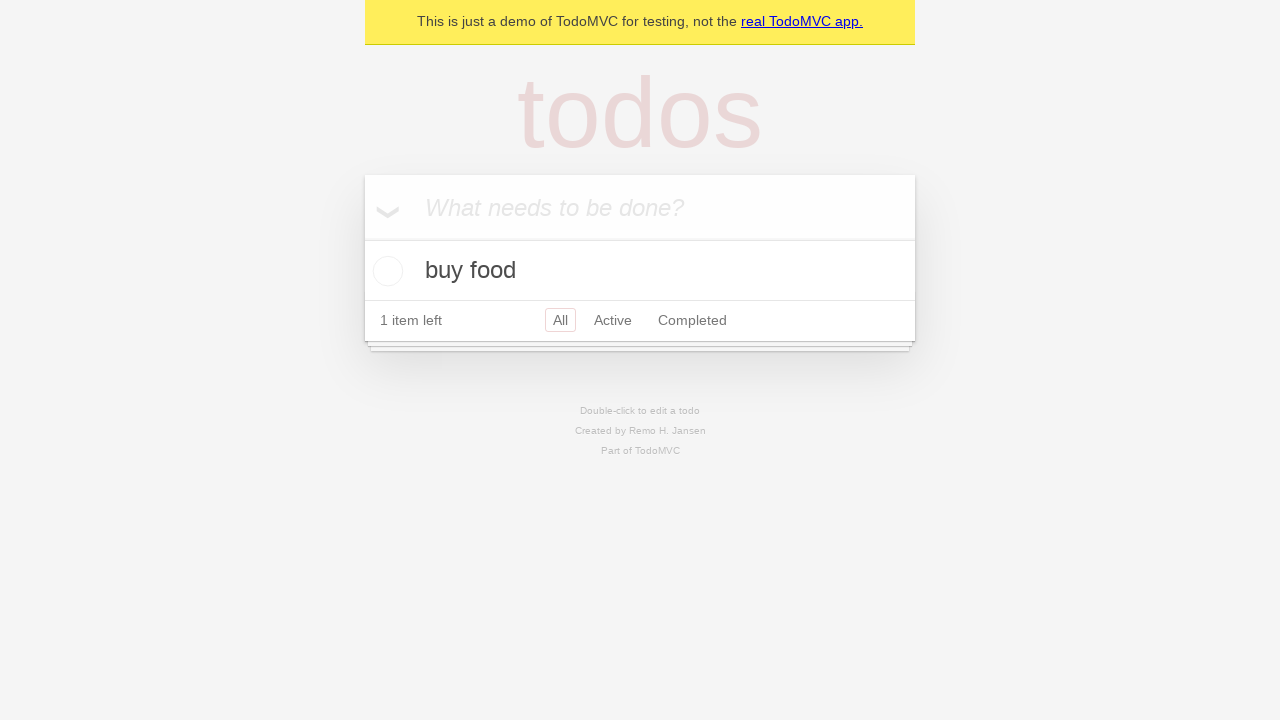

Filled todo input field with 'watch show' on internal:attr=[placeholder="What needs to be done?"i]
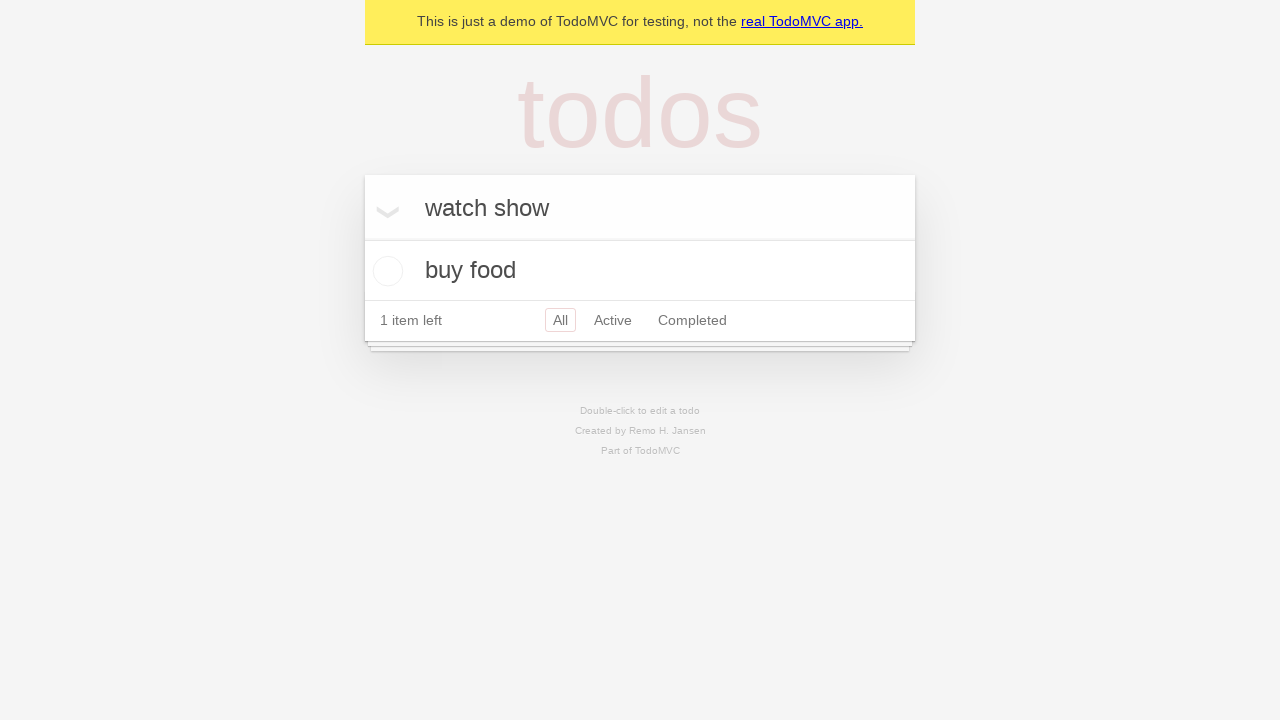

Pressed Enter to create todo 'watch show' on internal:attr=[placeholder="What needs to be done?"i]
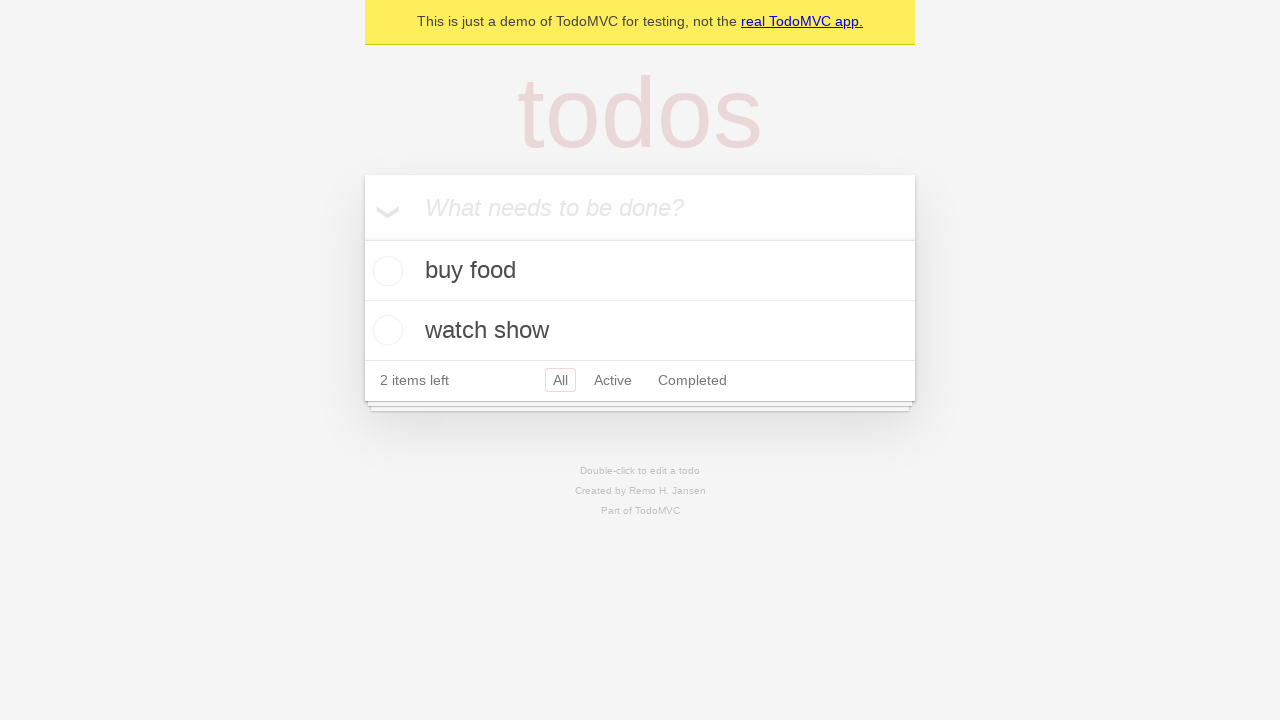

Retrieved all todo items
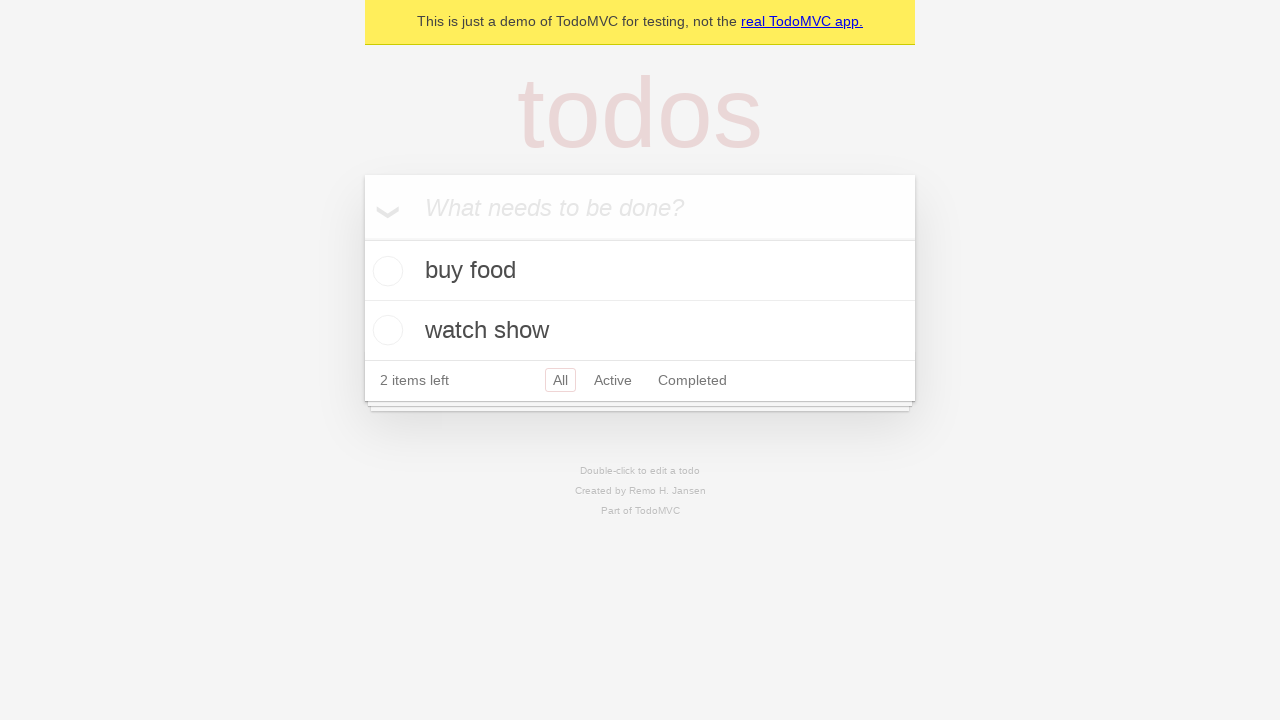

Retrieved checkbox for first todo
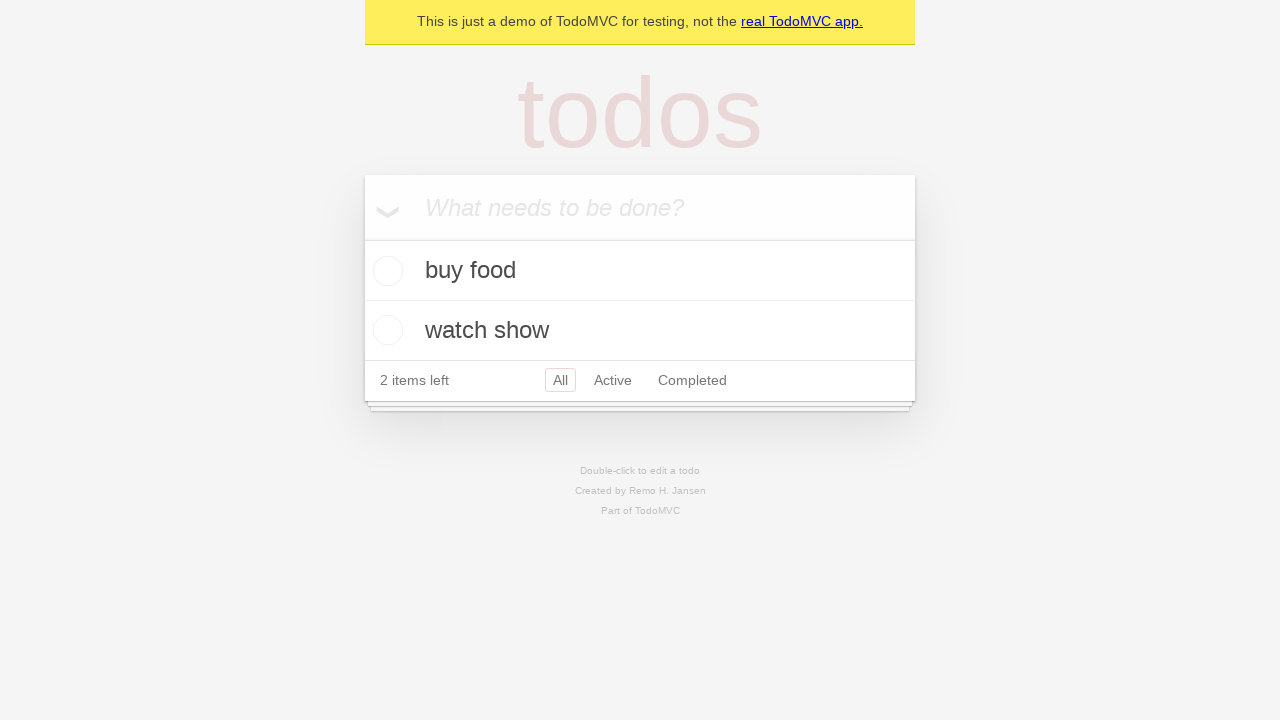

Checked the first todo item at (385, 271) on internal:testid=[data-testid="todo-item"s] >> nth=0 >> internal:role=checkbox
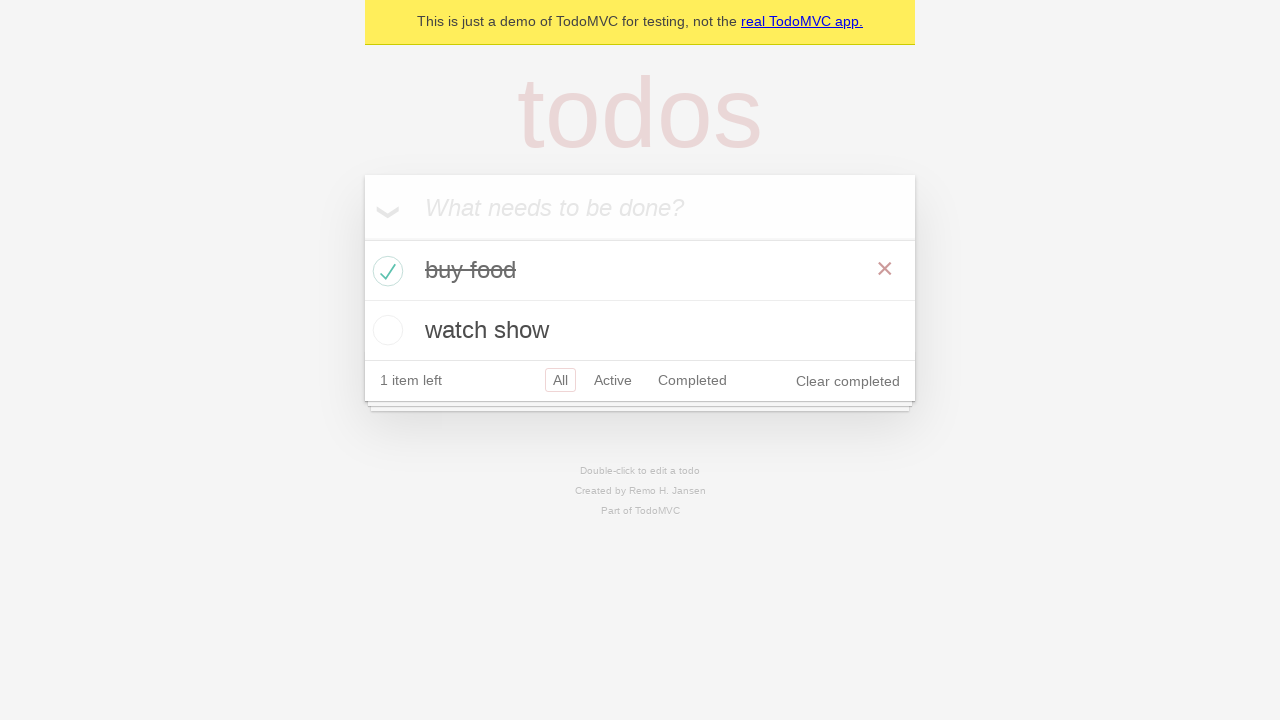

Reloaded the page
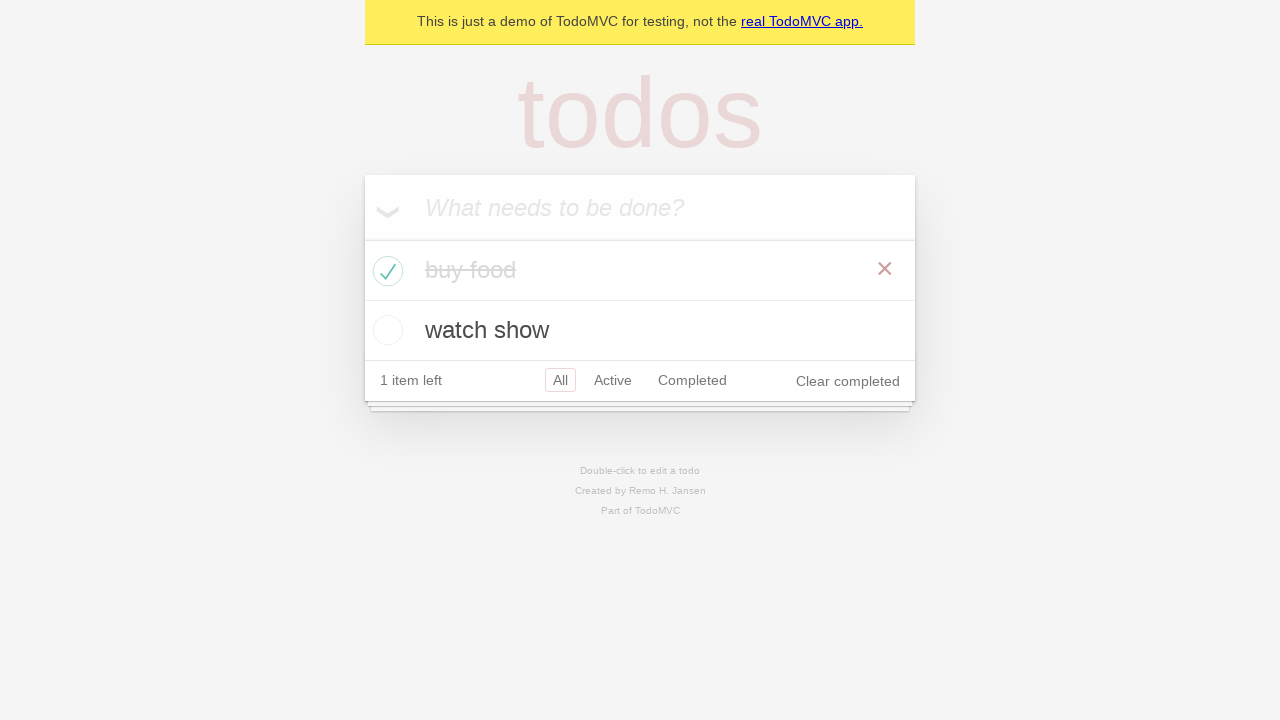

Confirmed todo items persisted after page reload
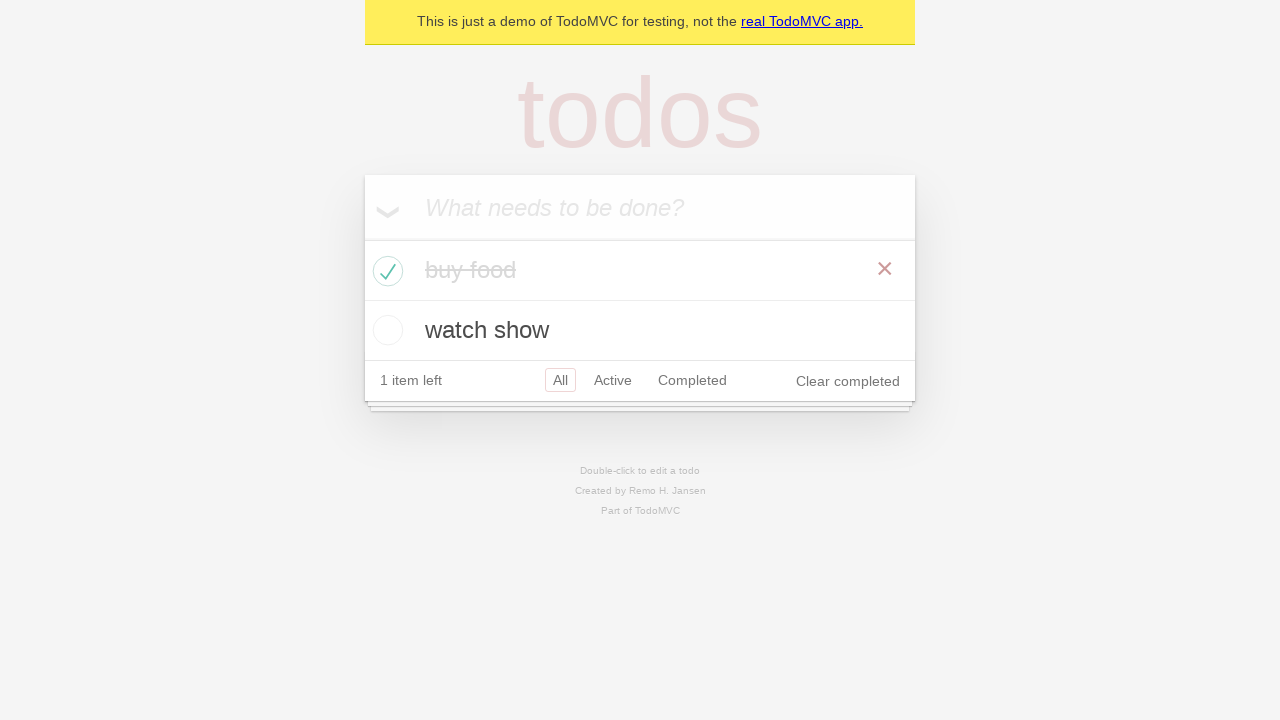

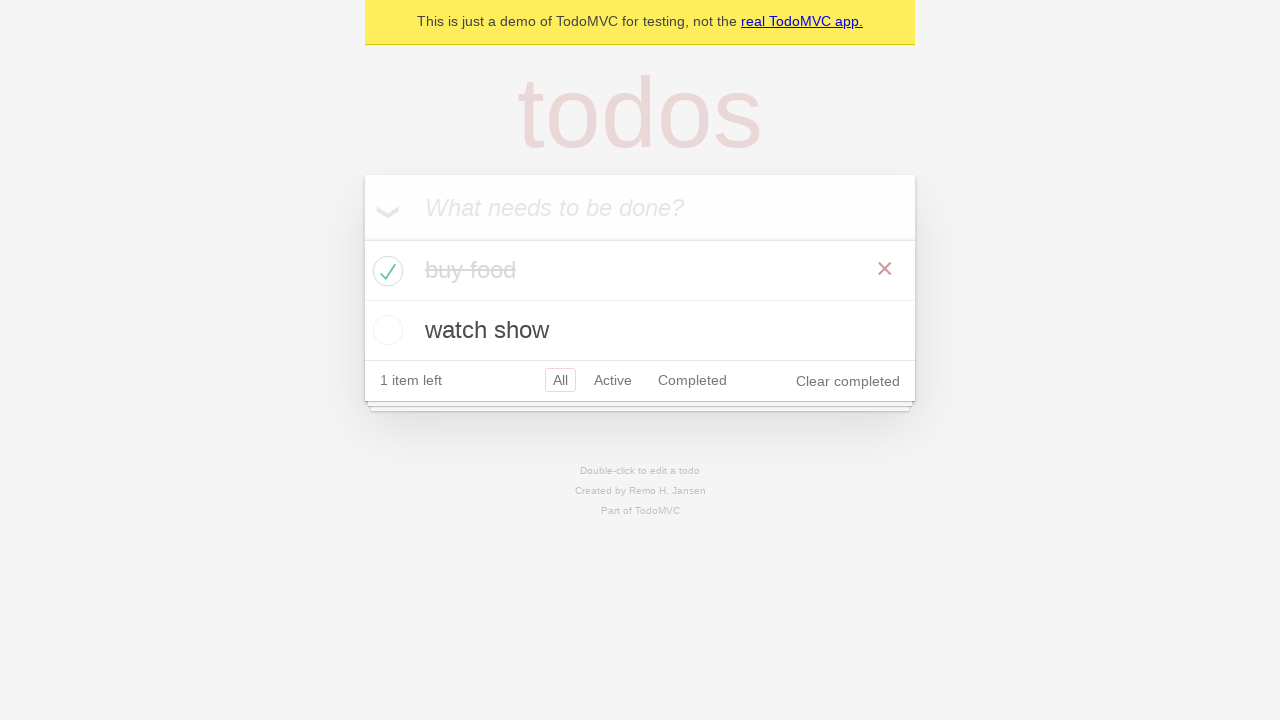